Navigates to WebdriverIO homepage and checks visibility of elements in viewport

Starting URL: https://webdriver.io

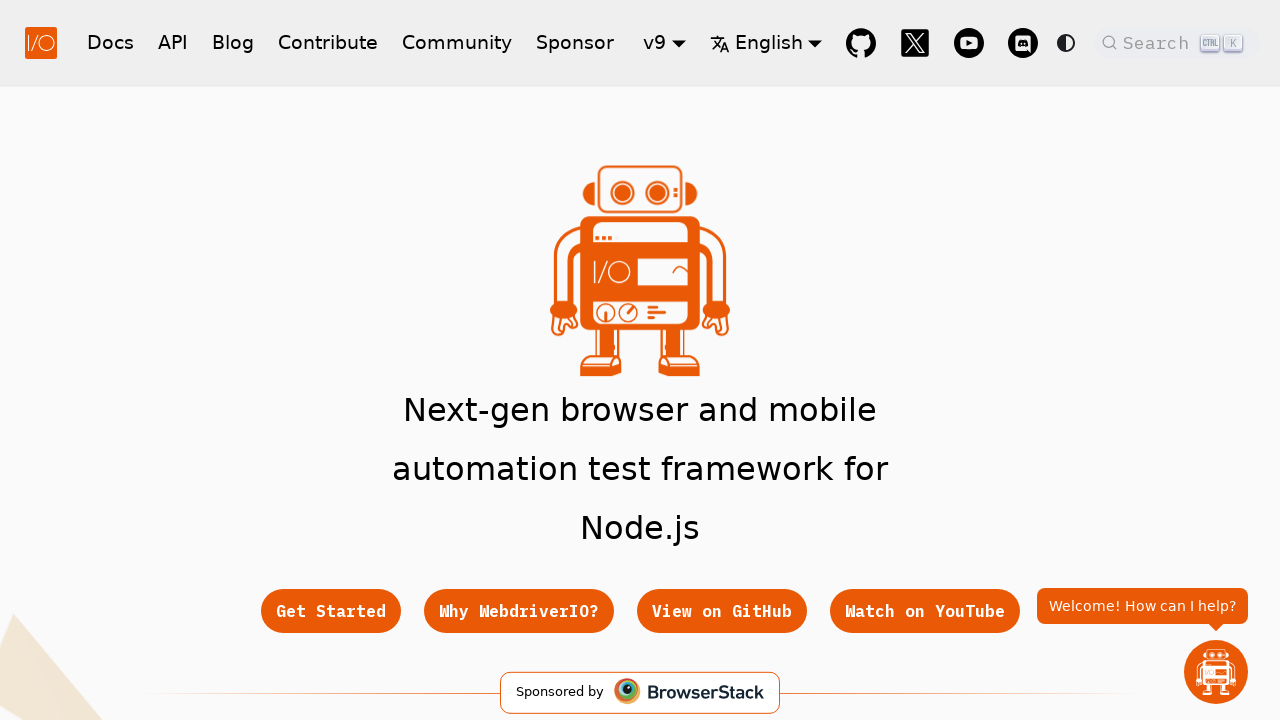

Waited for Get Started button to be present in DOM
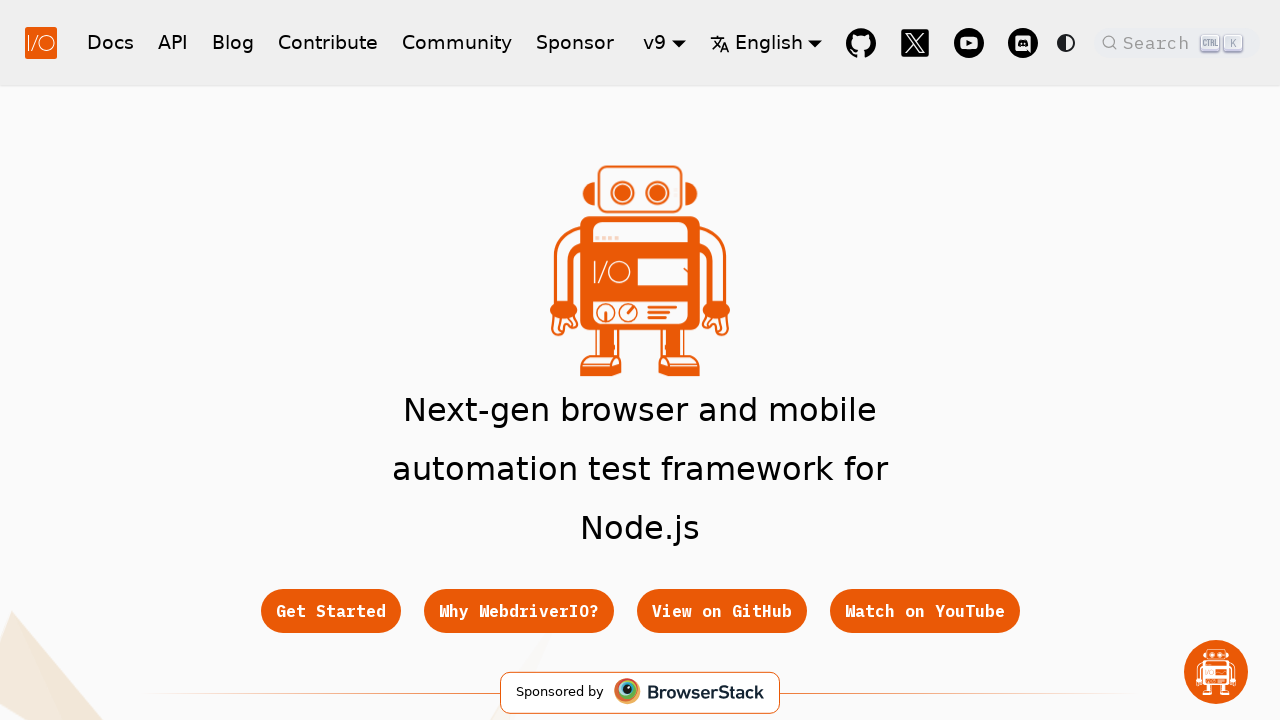

Waited for Get Started link in footer to be present in DOM
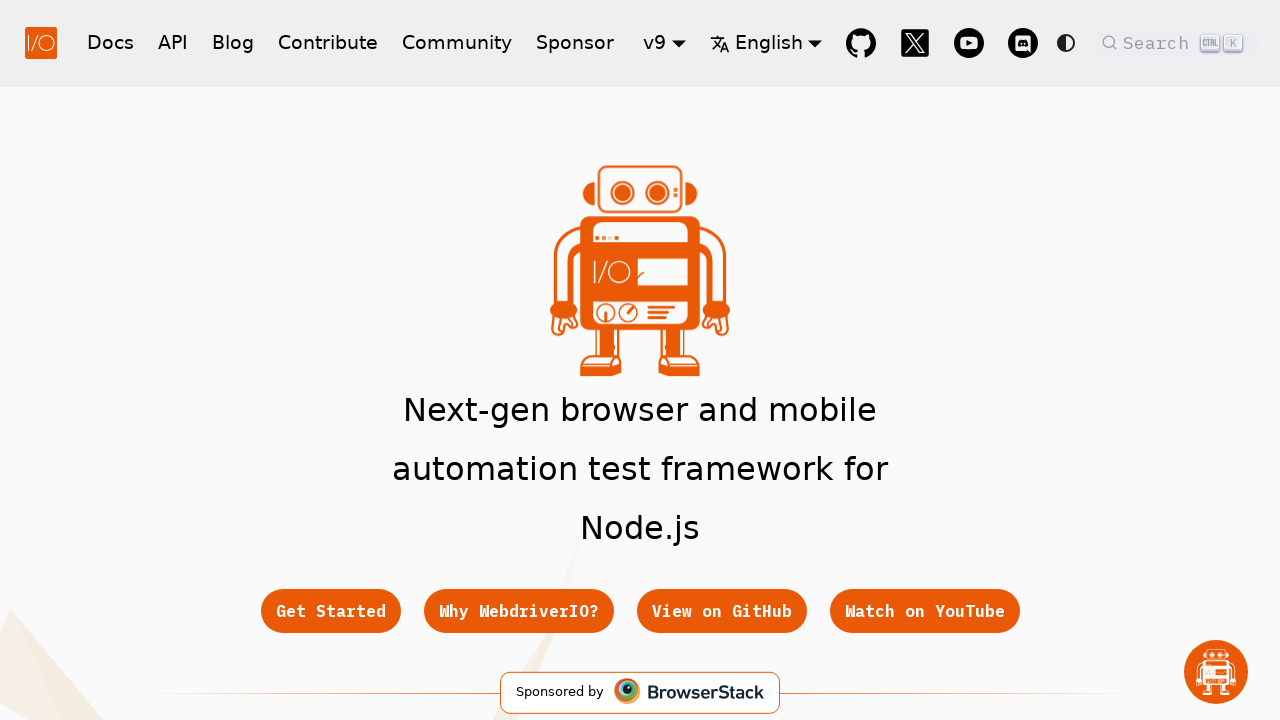

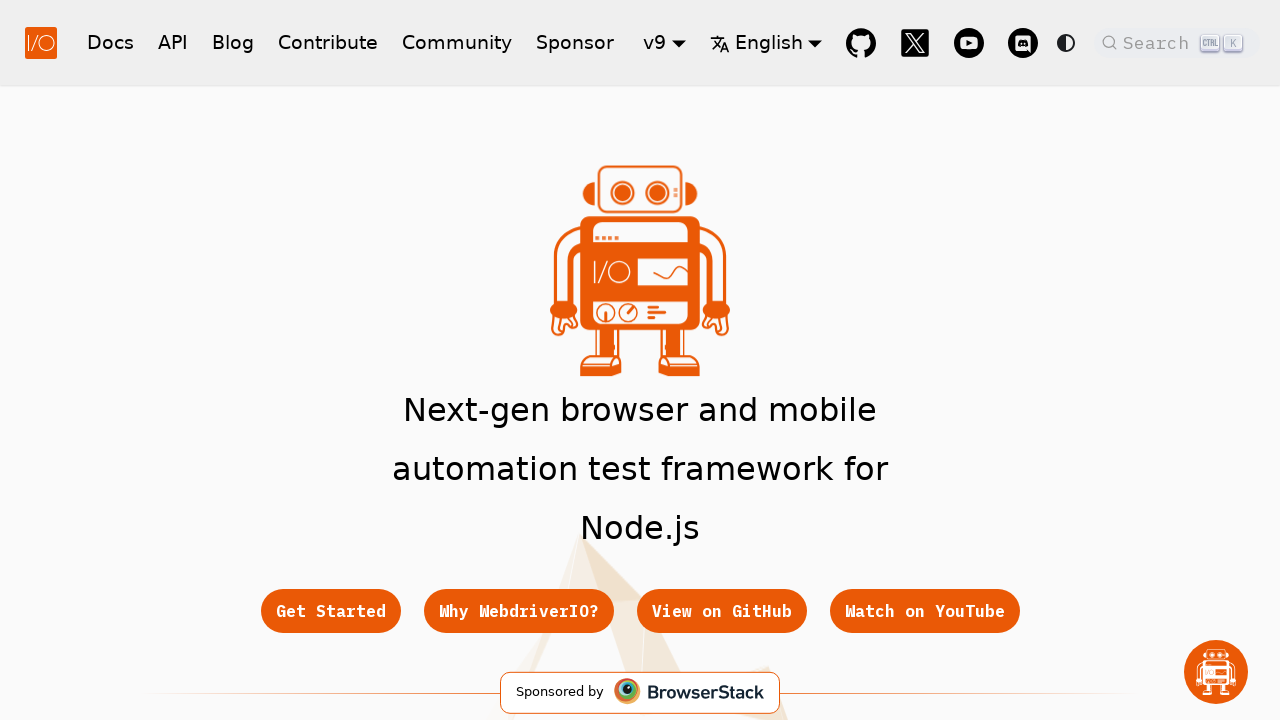